Navigates to the MindRisers website, maximizes the browser window, and verifies the page title is accessible

Starting URL: https://www.mindrisers.com.np/

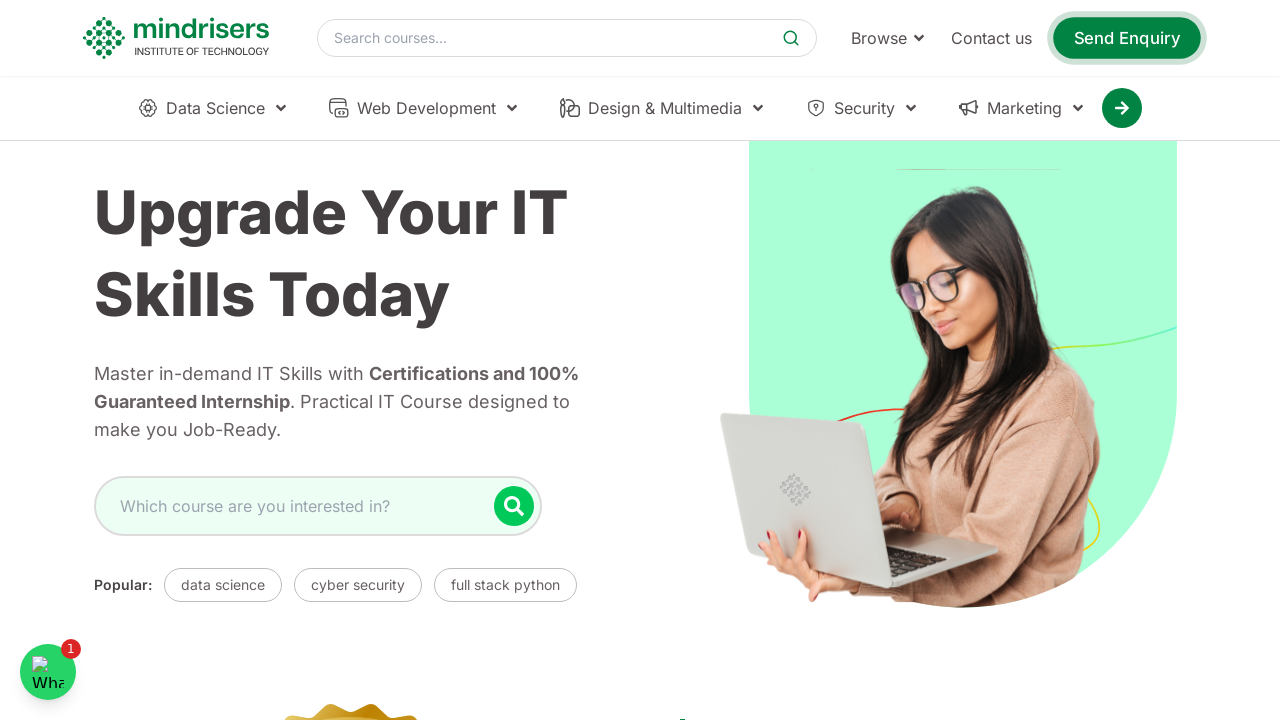

Set viewport size to 1920x1080 to maximize browser window
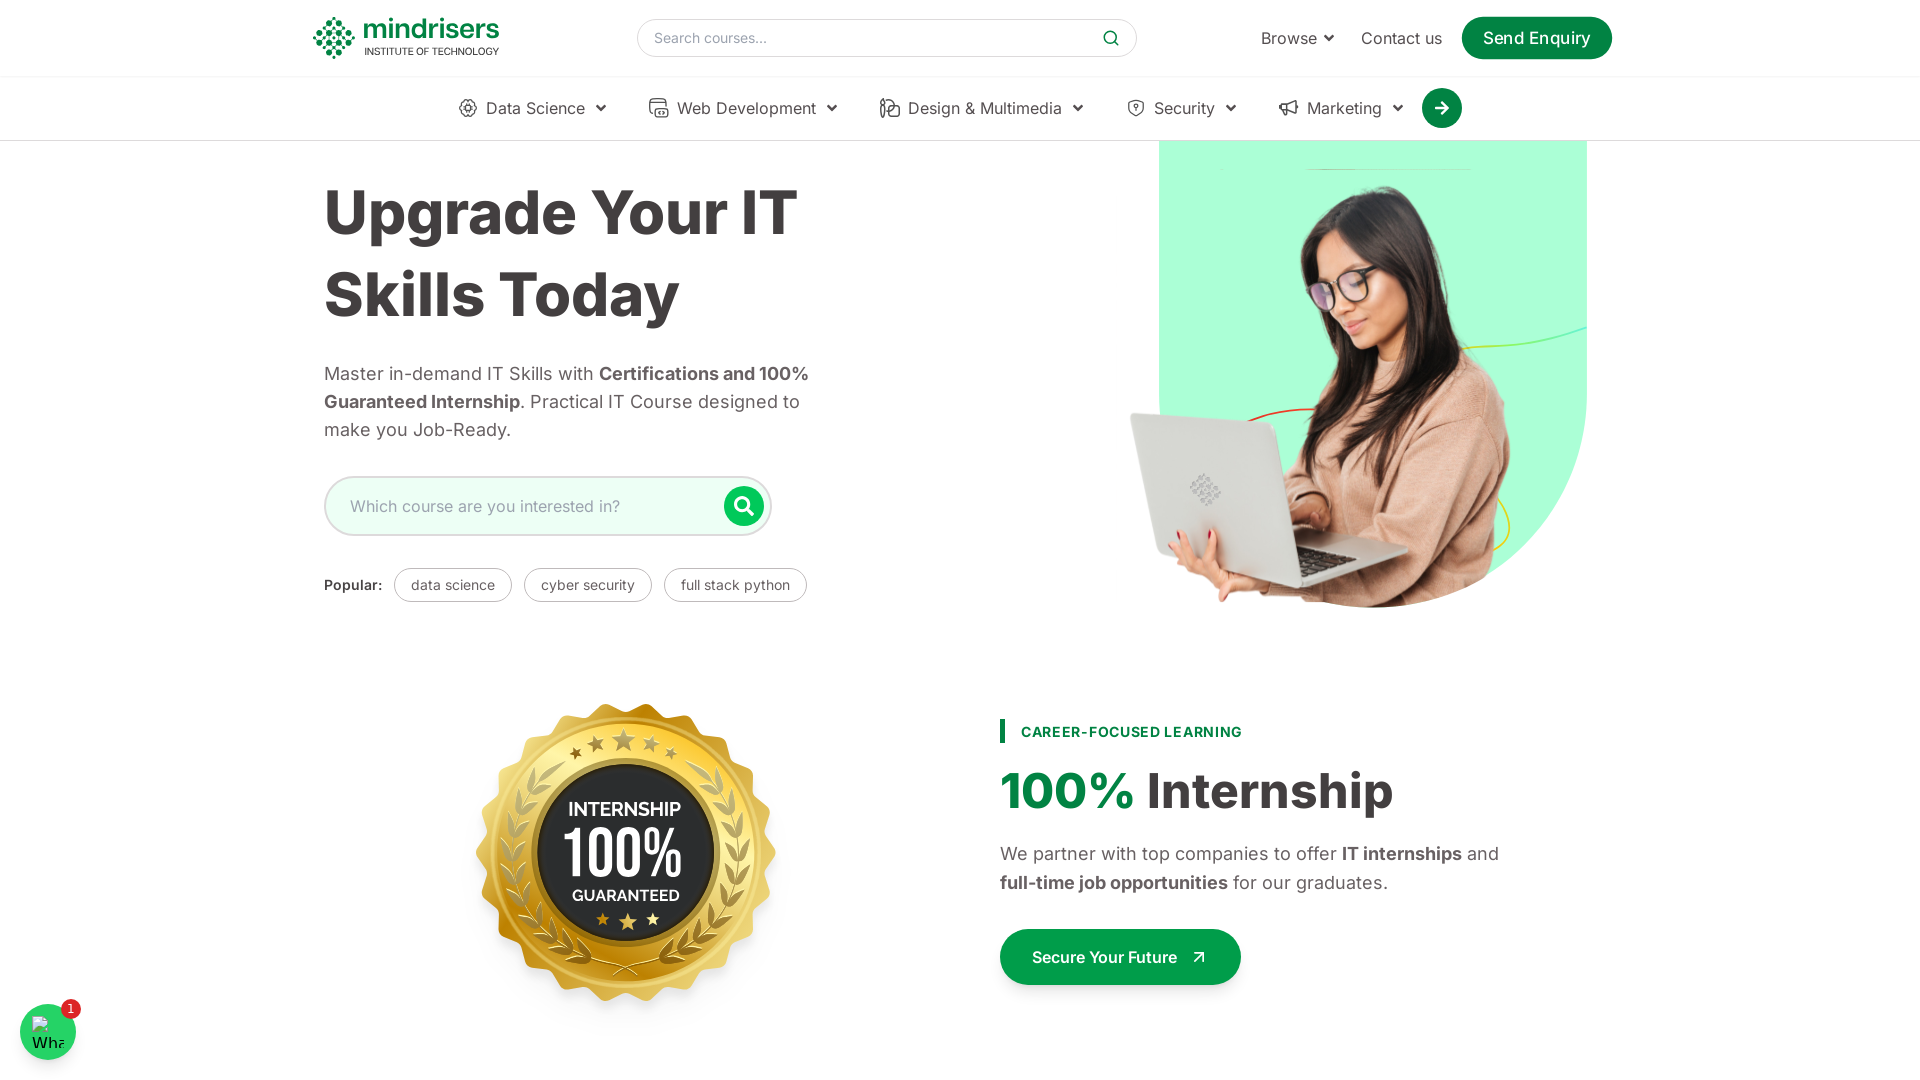

Waited for MindRisers website to fully load (networkidle)
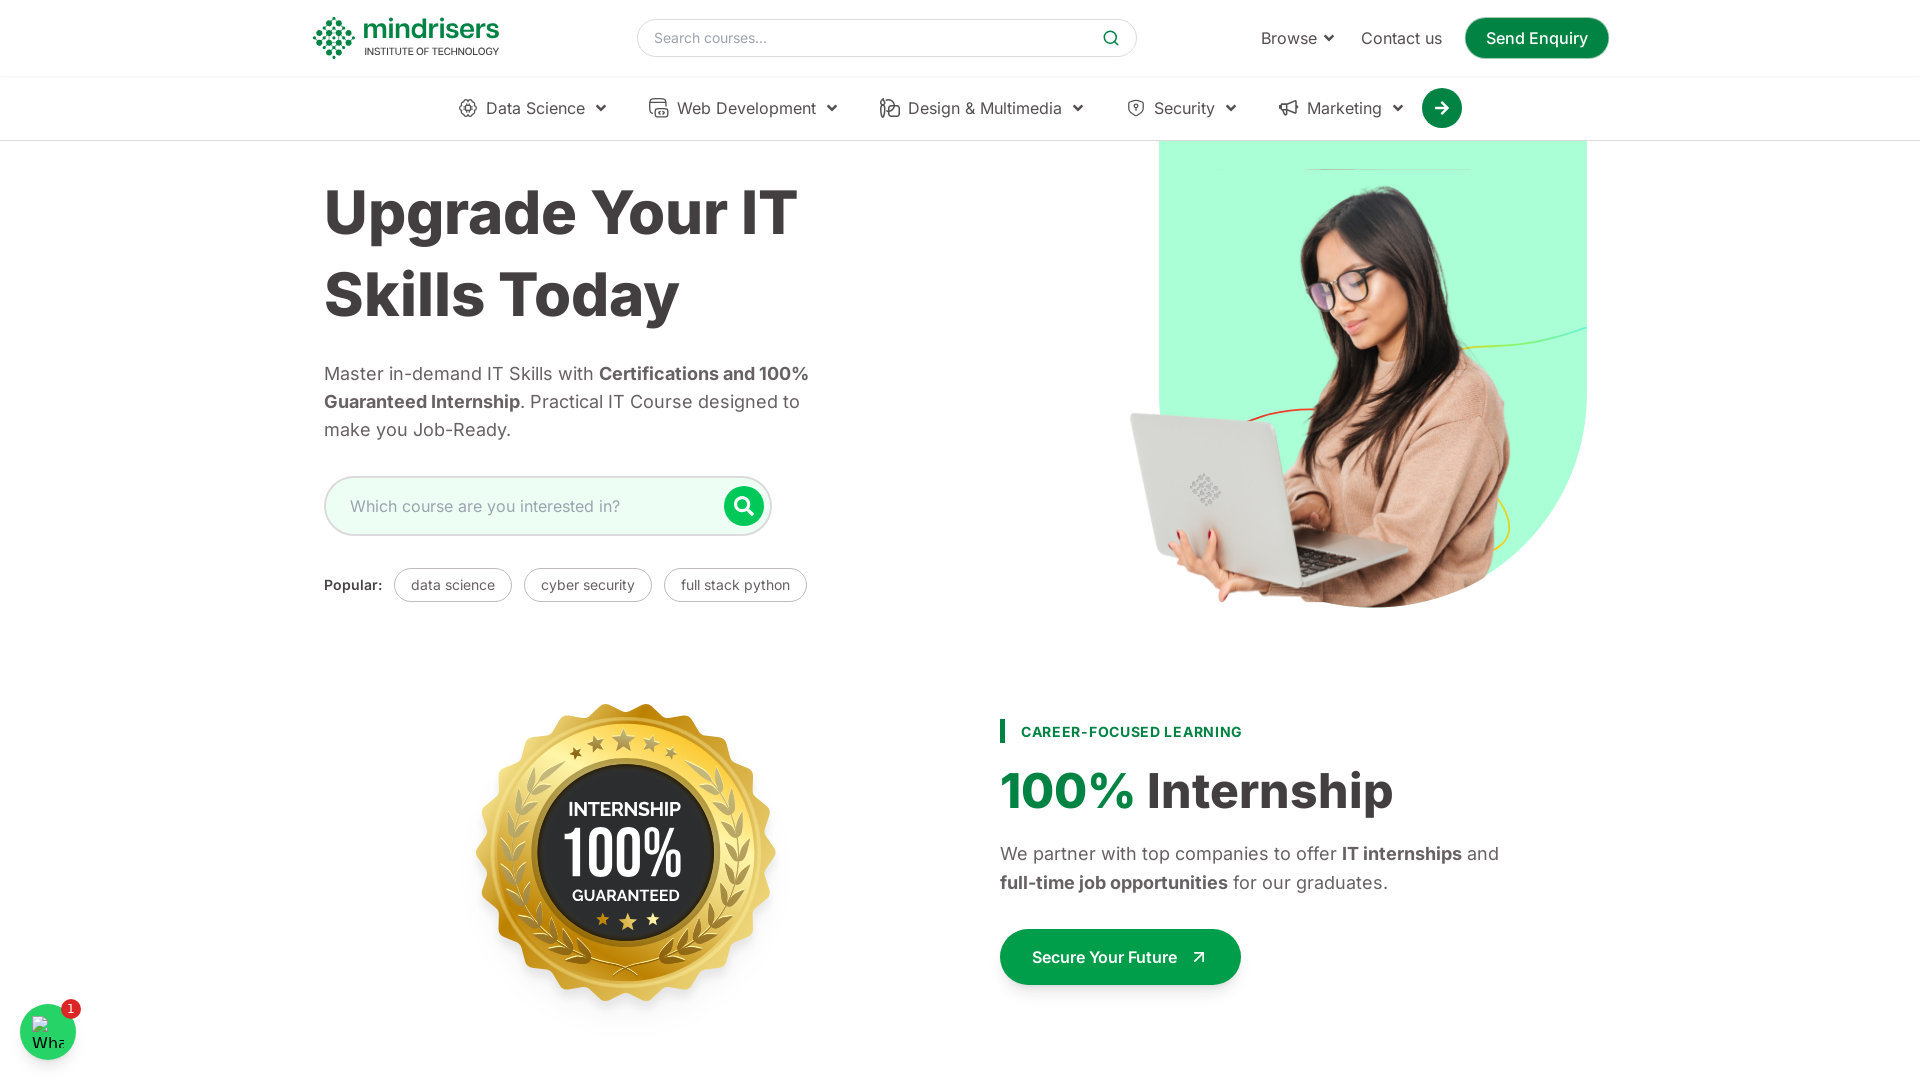

Retrieved page title: 'Best IT Training Institute in kathmandu, Nepal | Mindrisers Institute of Technology'
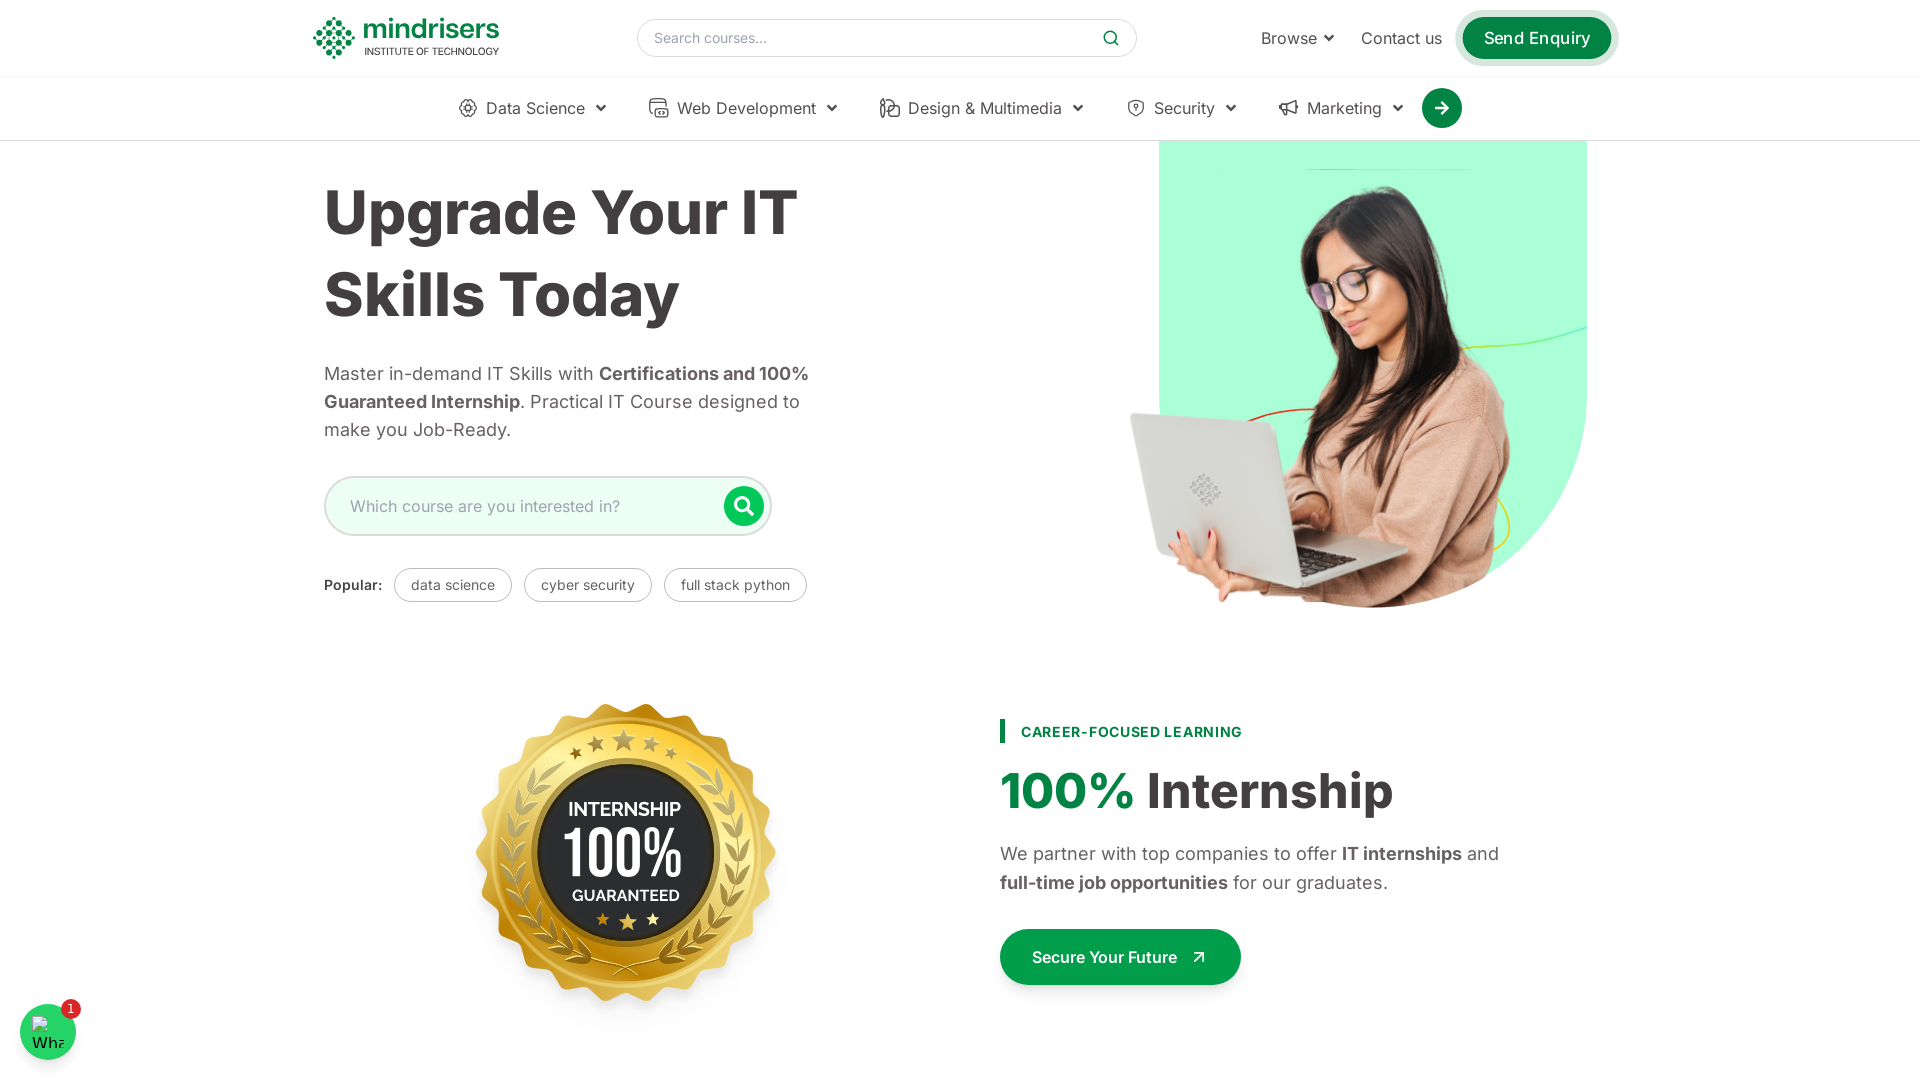

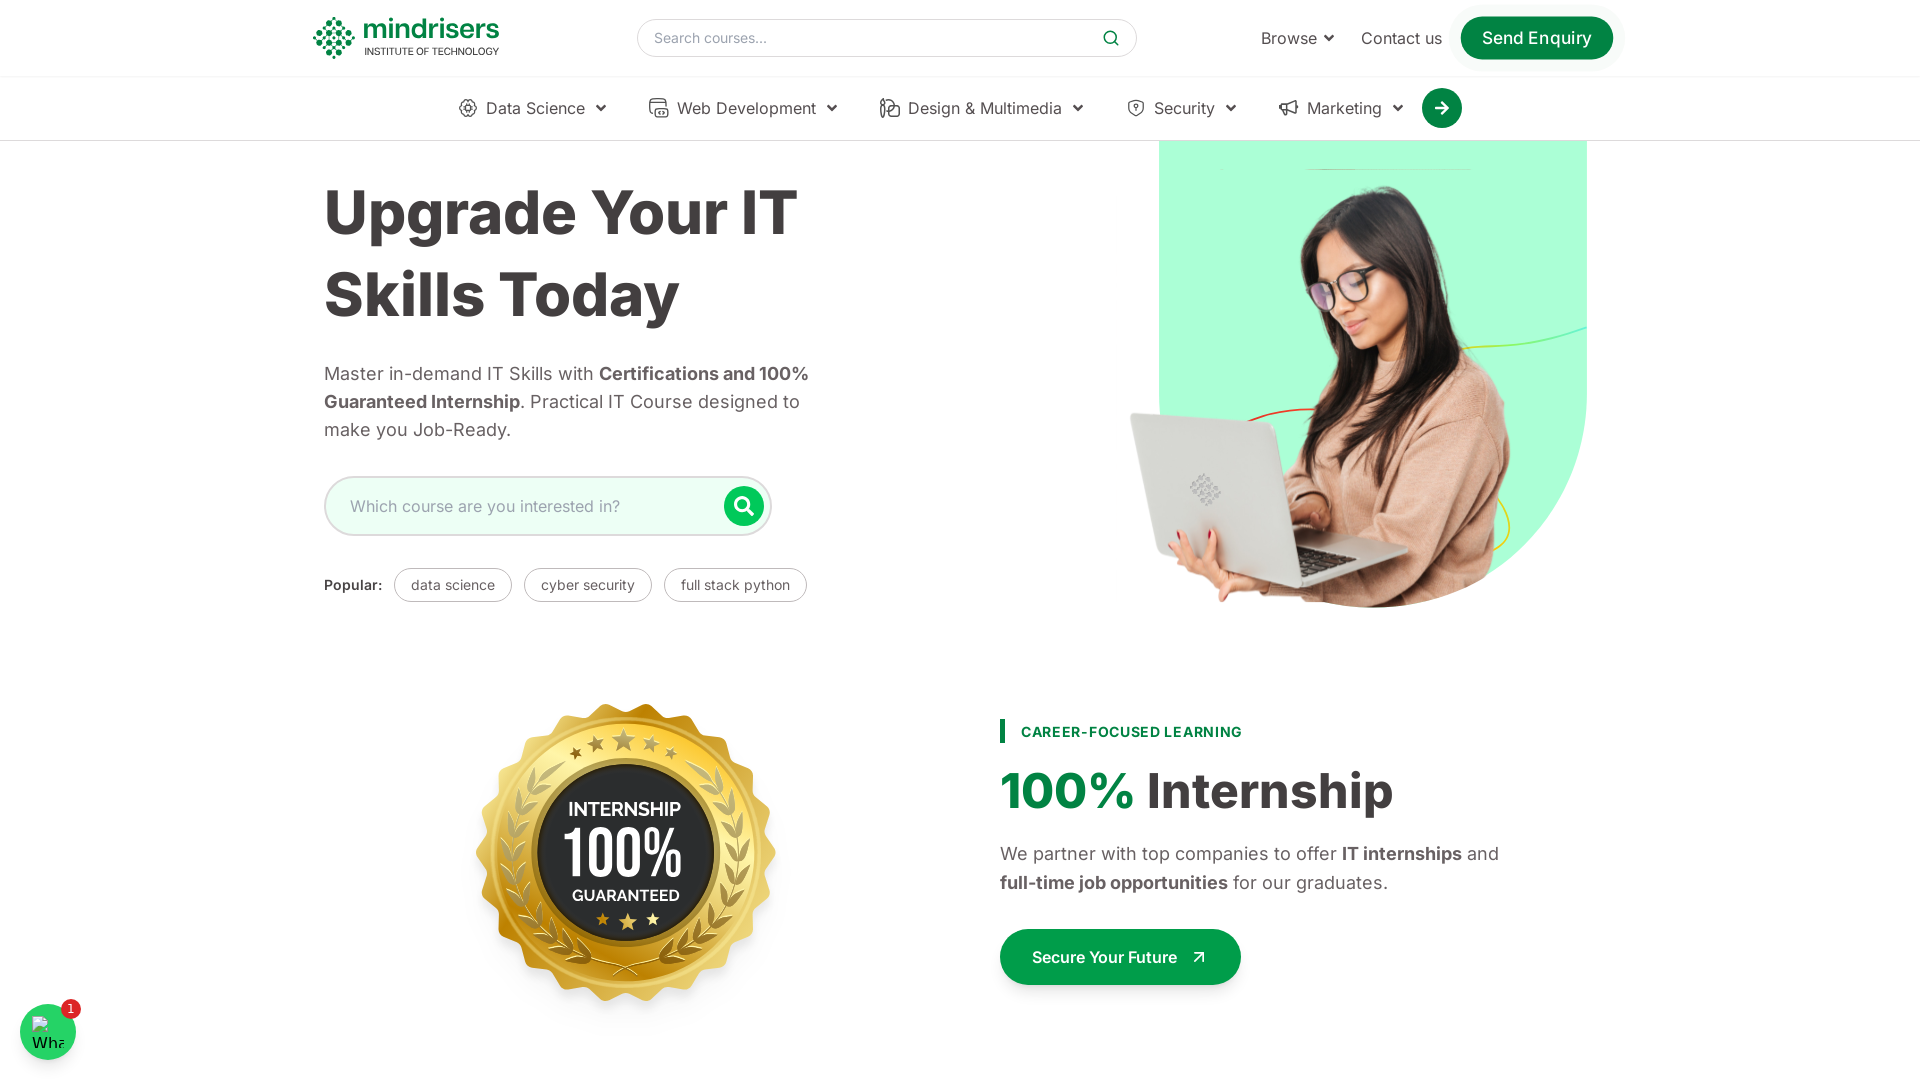